Navigates to an automation practice blog post and clicks on the Contact link

Starting URL: https://automationpanda.com/2021/12/29/want-to-practice-test-automation-try-these-demo-sites/

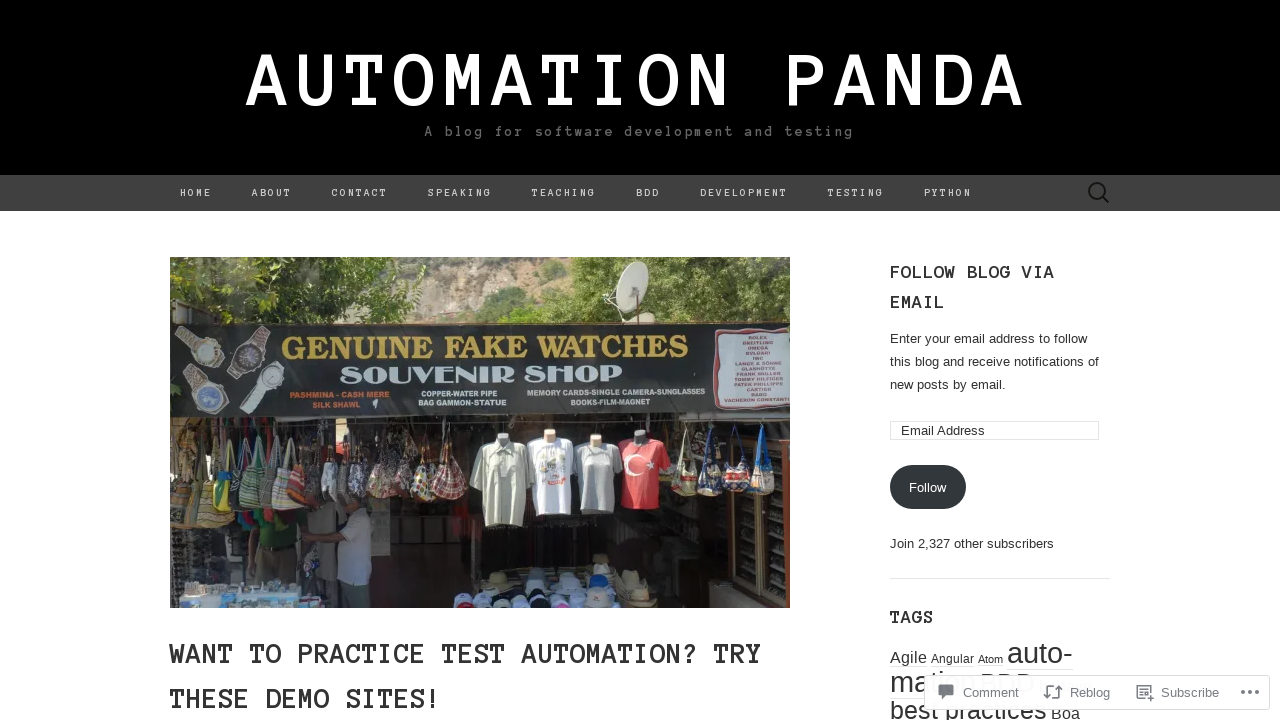

Navigated to automation practice blog post
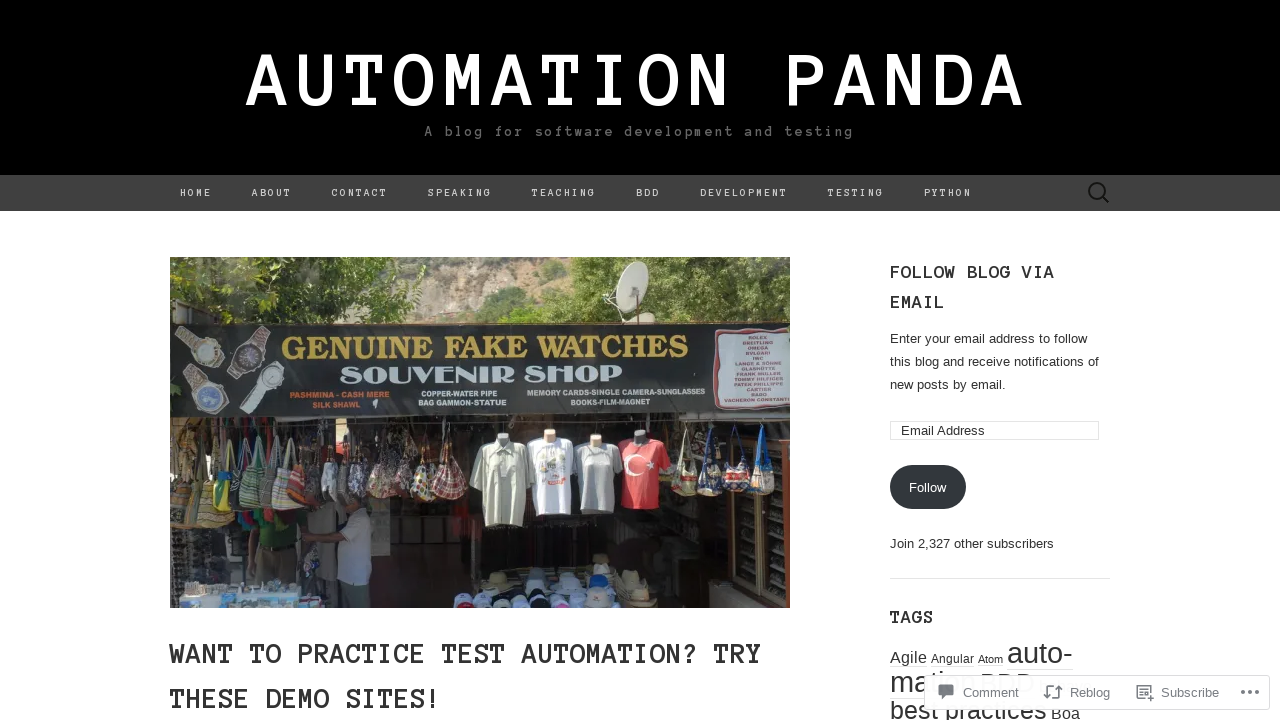

Clicked the Contact link at (360, 193) on a:text('Contact')
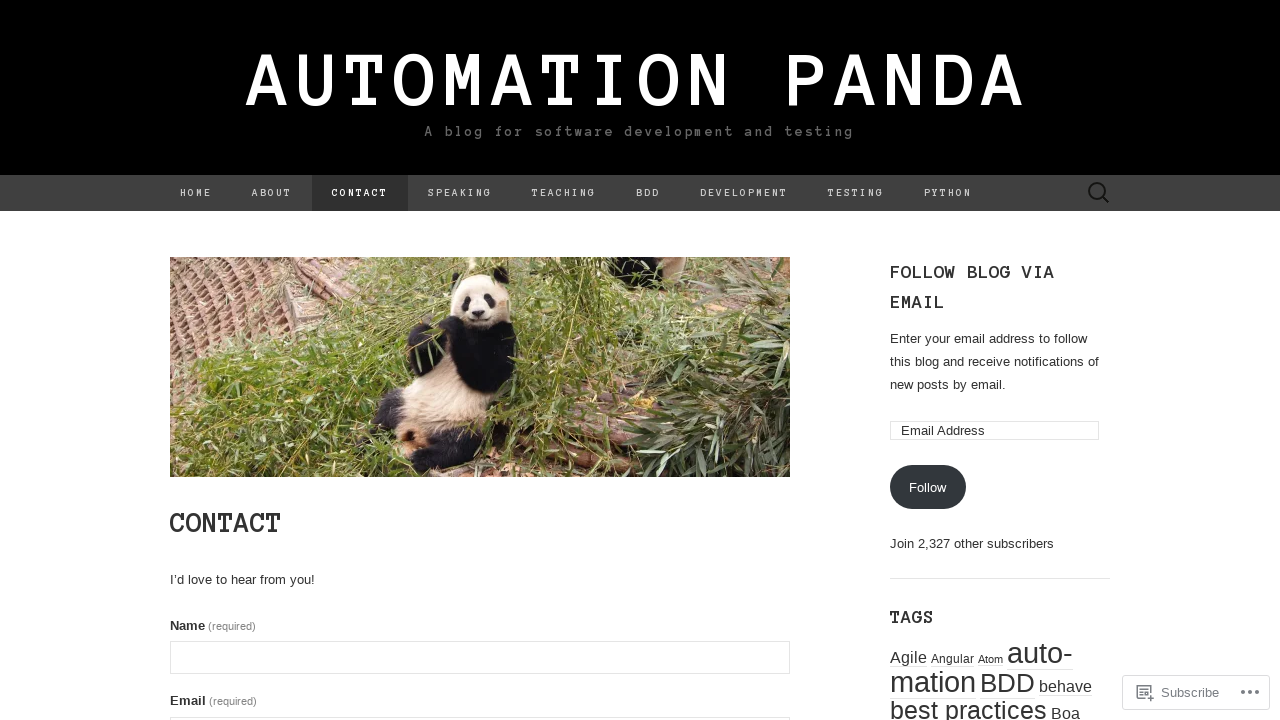

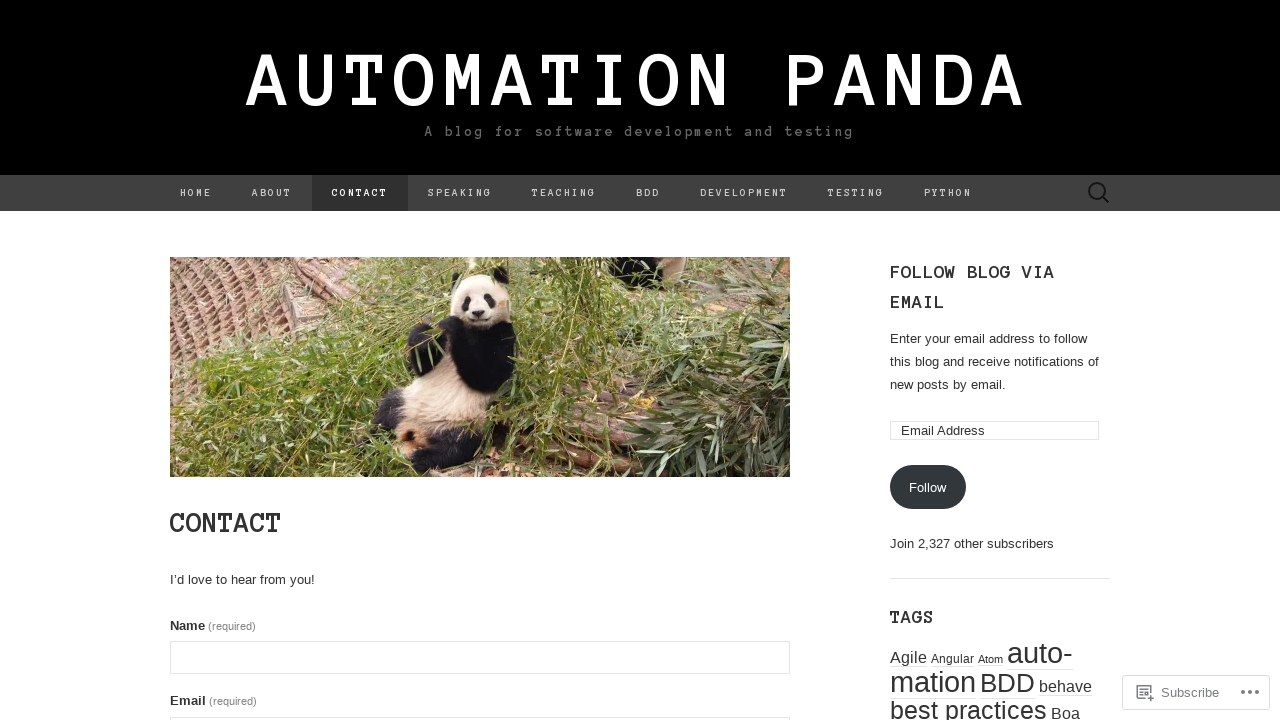